Tests selecting a radio button labeled 'No' on the automation sandbox

Starting URL: https://thefreerangetester.github.io/sandbox-automation-testing/

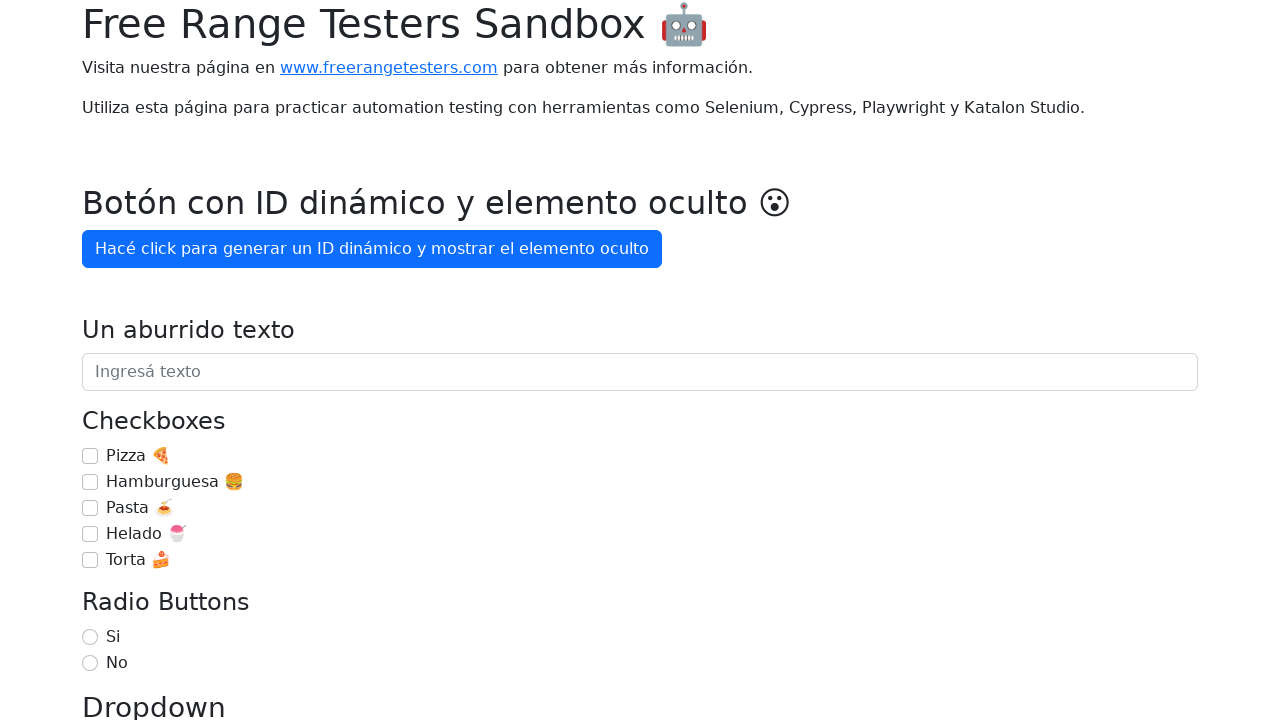

Navigated to automation sandbox
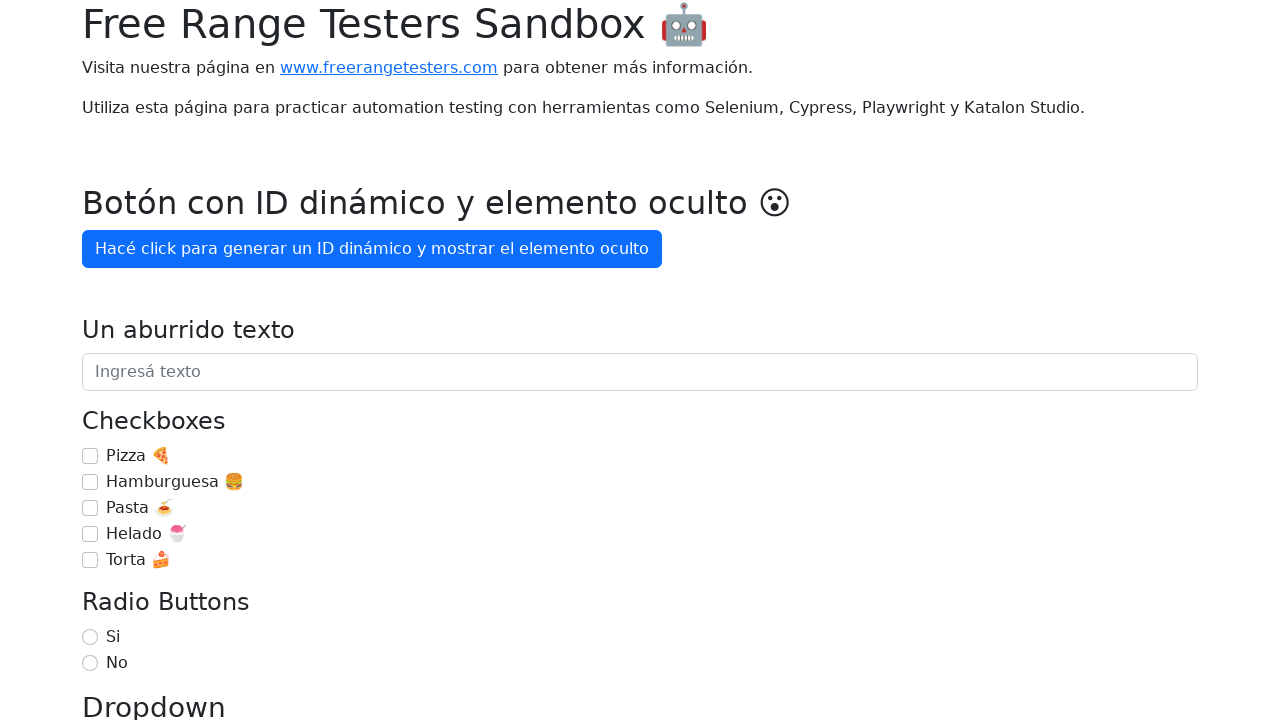

Selected the 'No' radio button at (90, 663) on internal:label="No"i
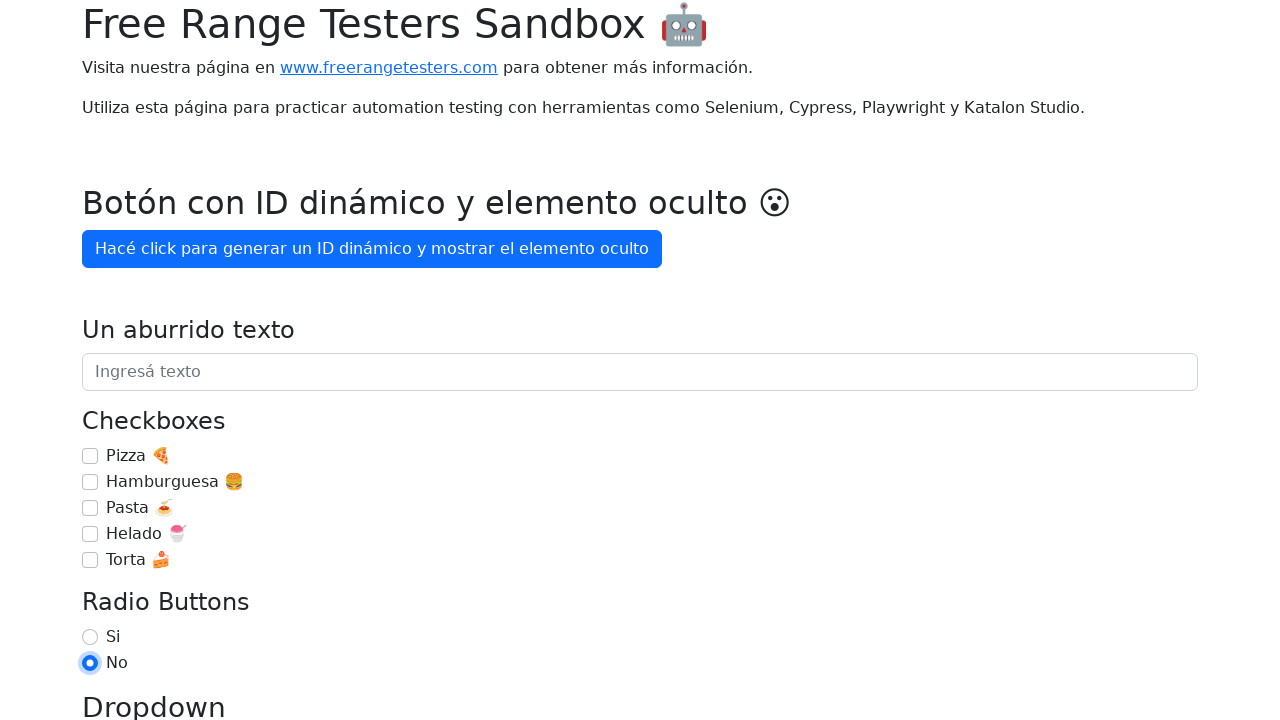

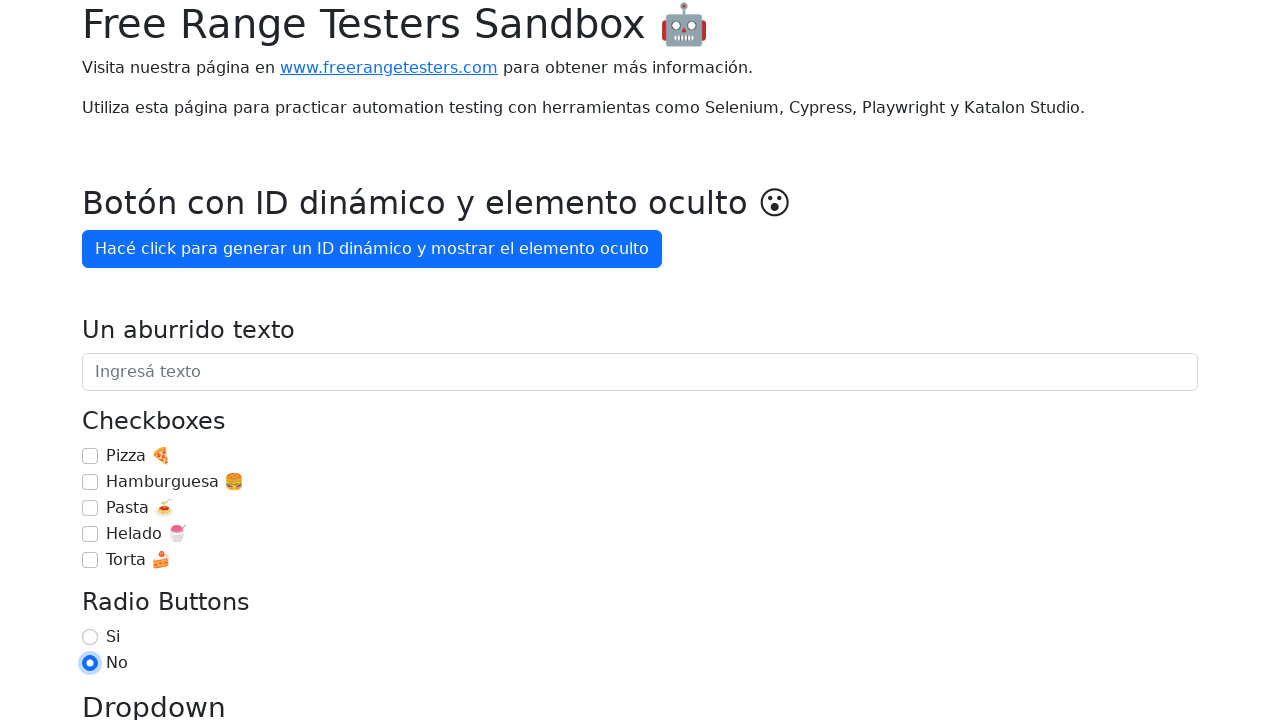